Tests clicking a button with dynamic ID on the UI Testing Playground website

Starting URL: http://uitestingplayground.com/dynamicid

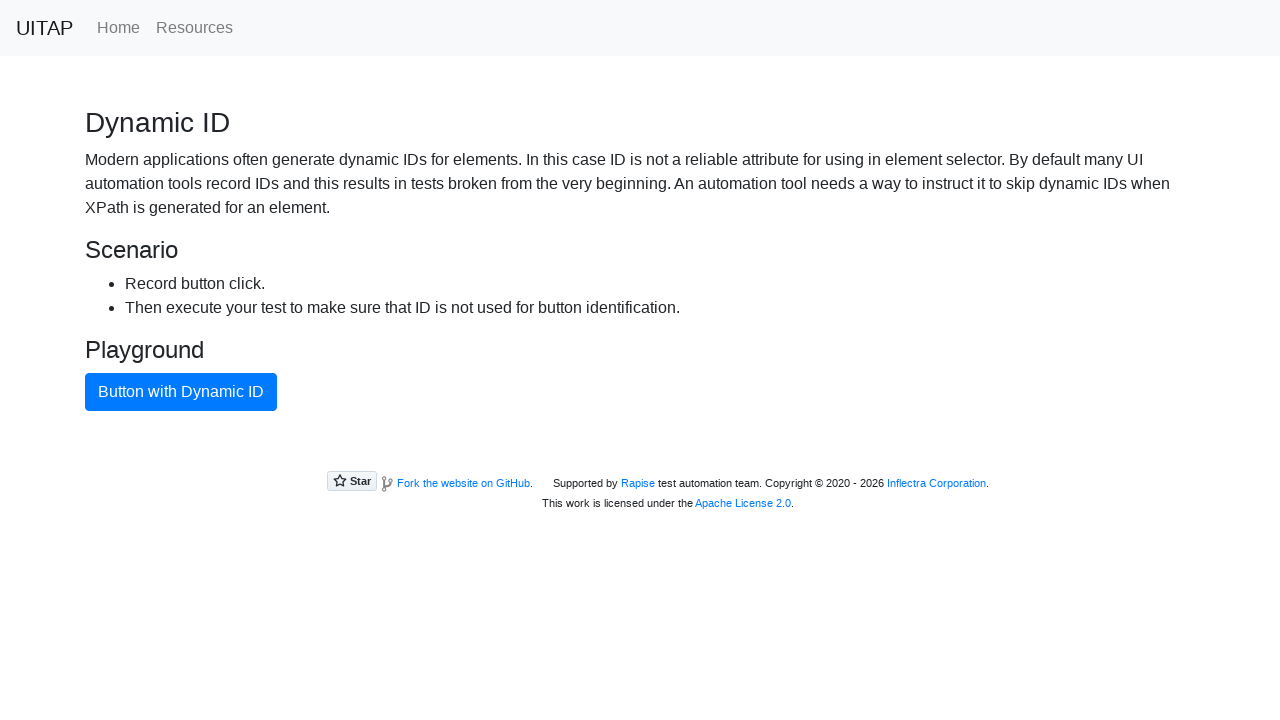

Navigated to UI Testing Playground dynamic ID page
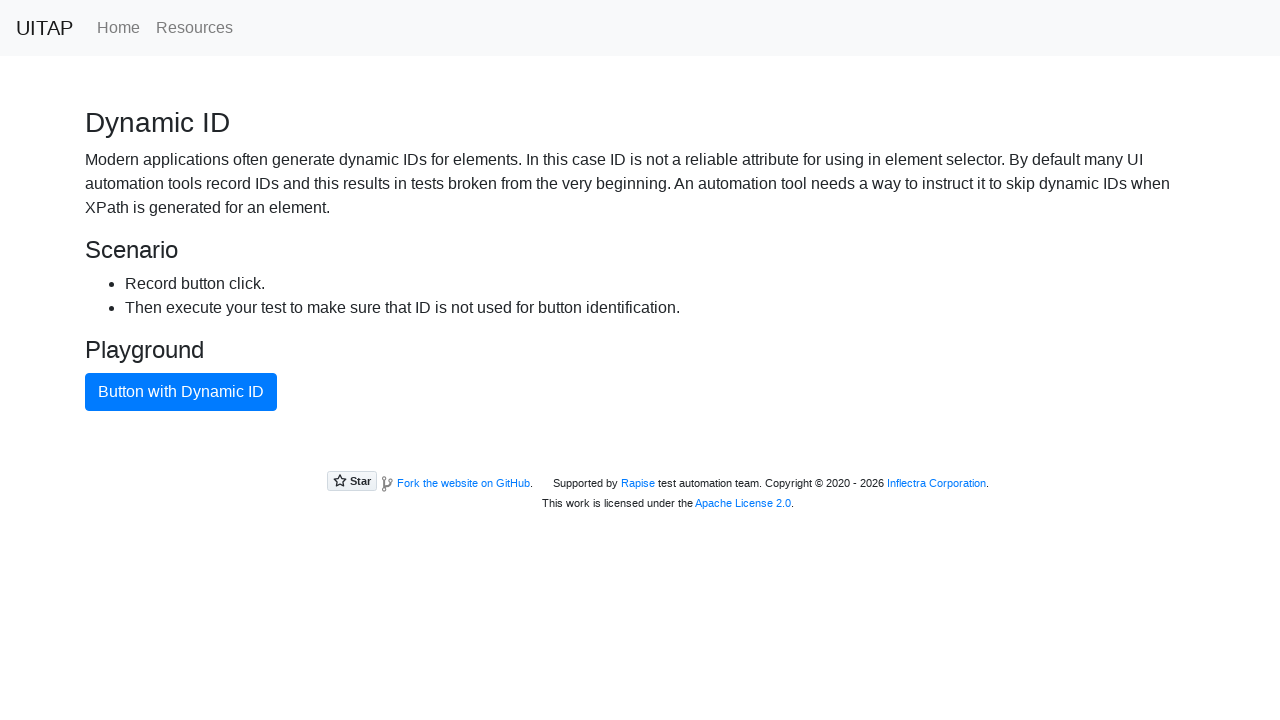

Clicked button with dynamic ID at (181, 392) on xpath=//button[text()='Button with Dynamic ID']
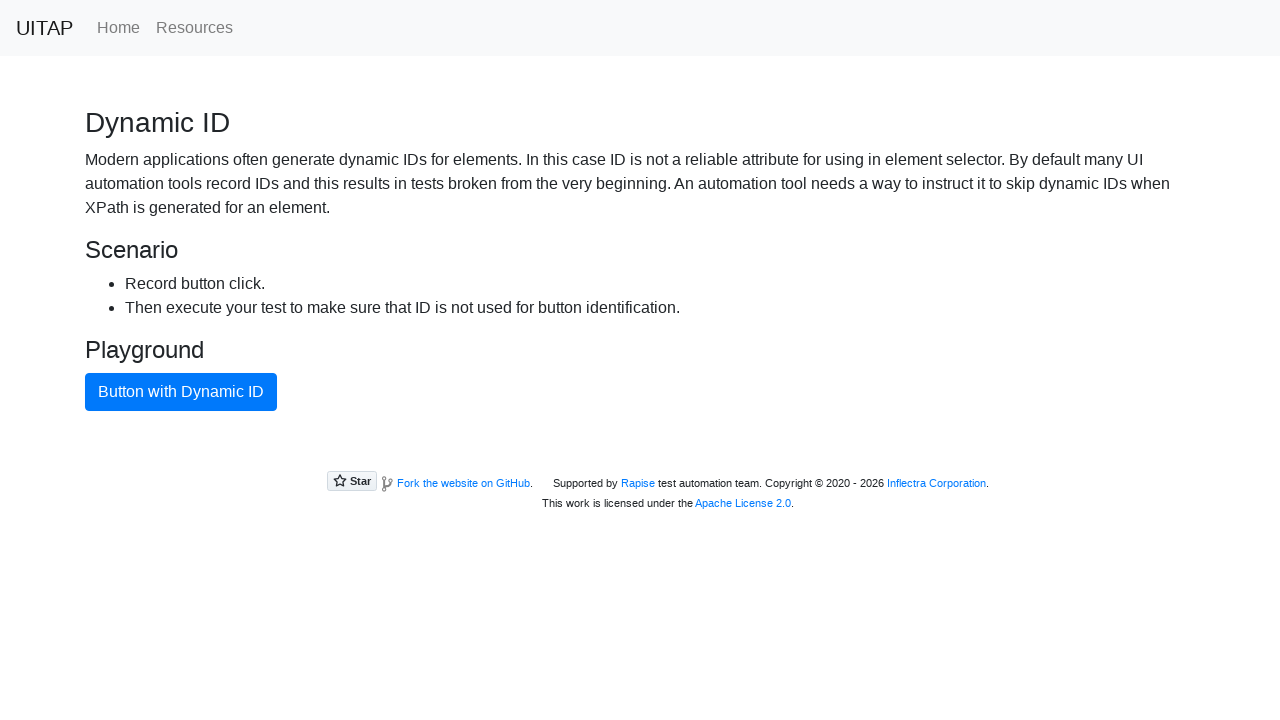

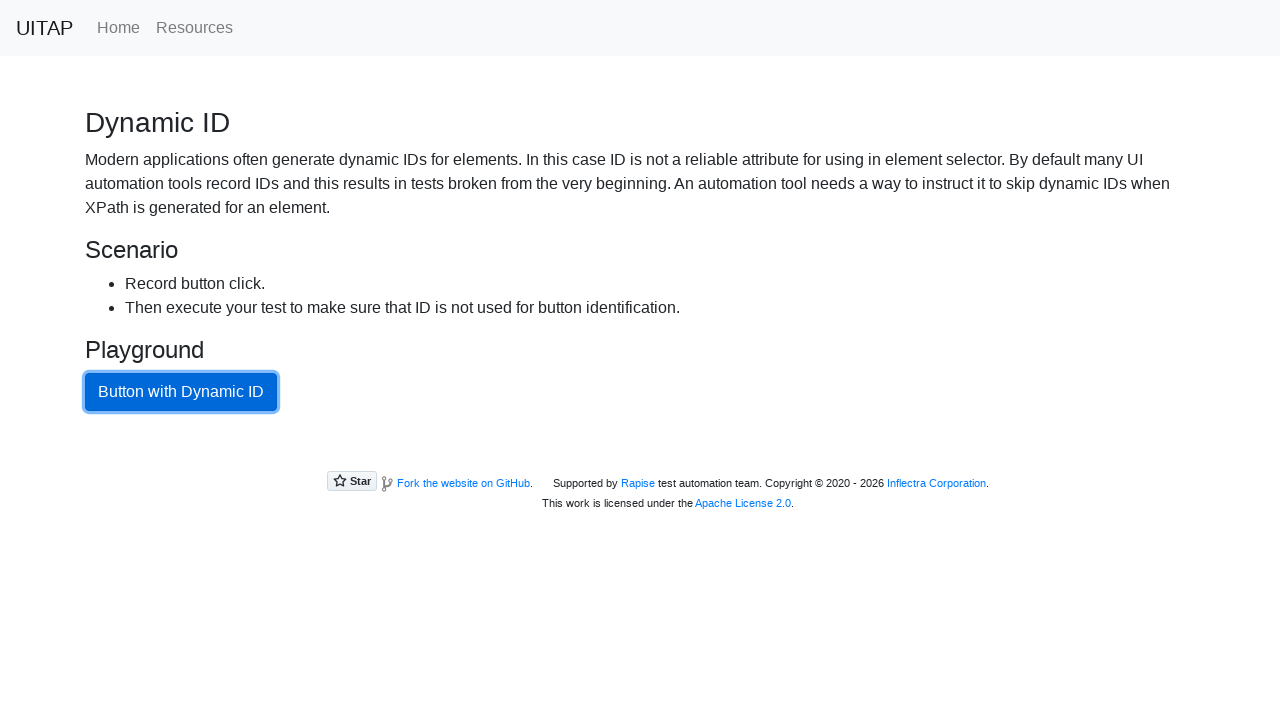